Tests marking individual todo items as complete using their checkboxes

Starting URL: https://demo.playwright.dev/todomvc

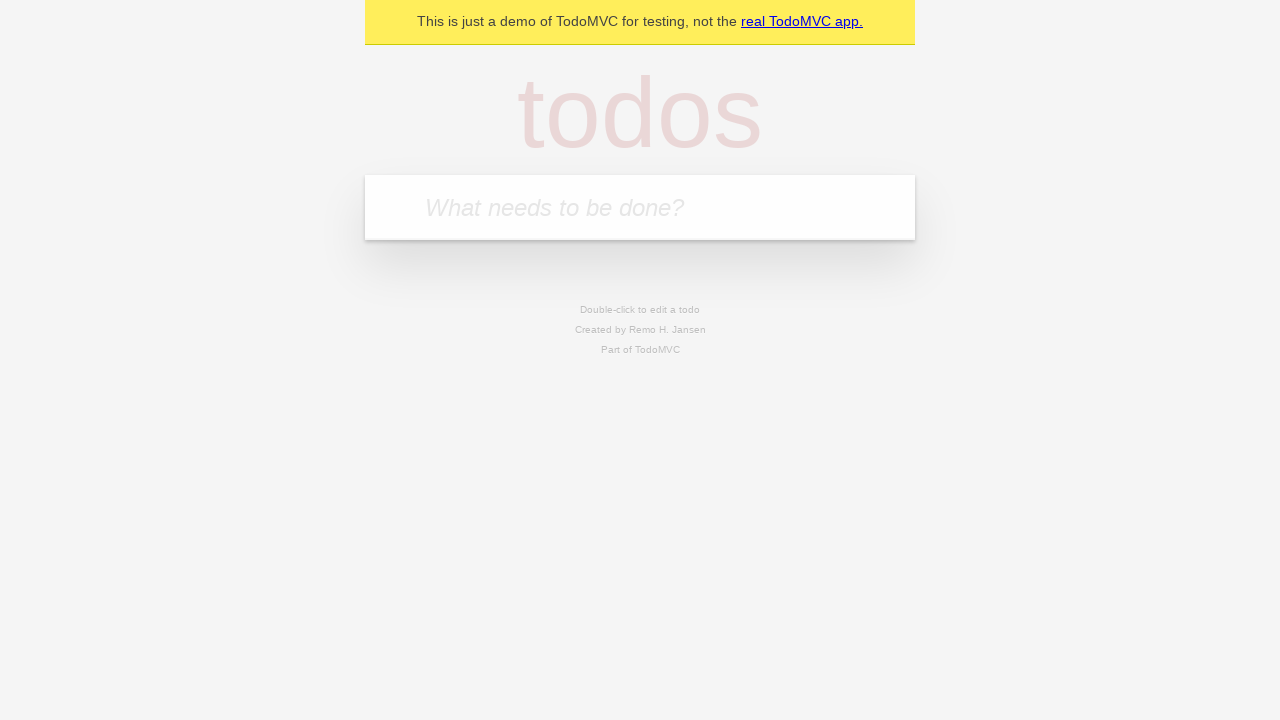

Filled todo input with 'buy some cheese' on internal:attr=[placeholder="What needs to be done?"i]
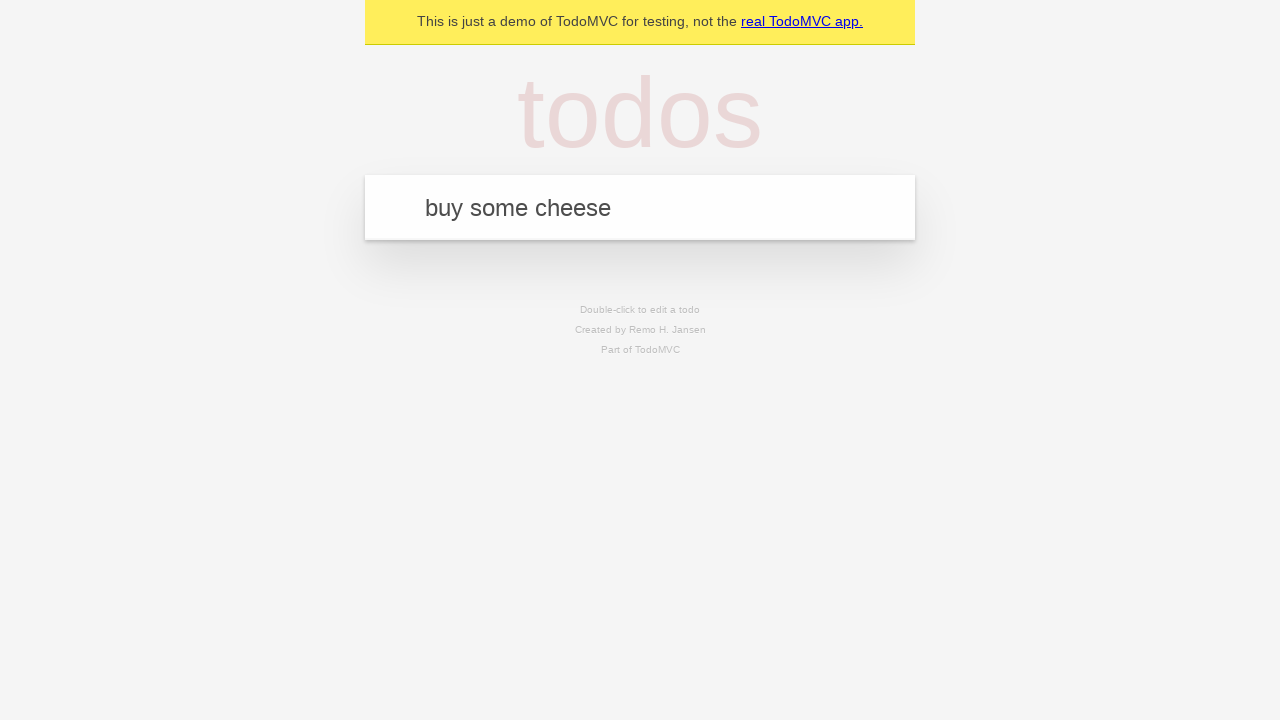

Pressed Enter to create todo item 'buy some cheese' on internal:attr=[placeholder="What needs to be done?"i]
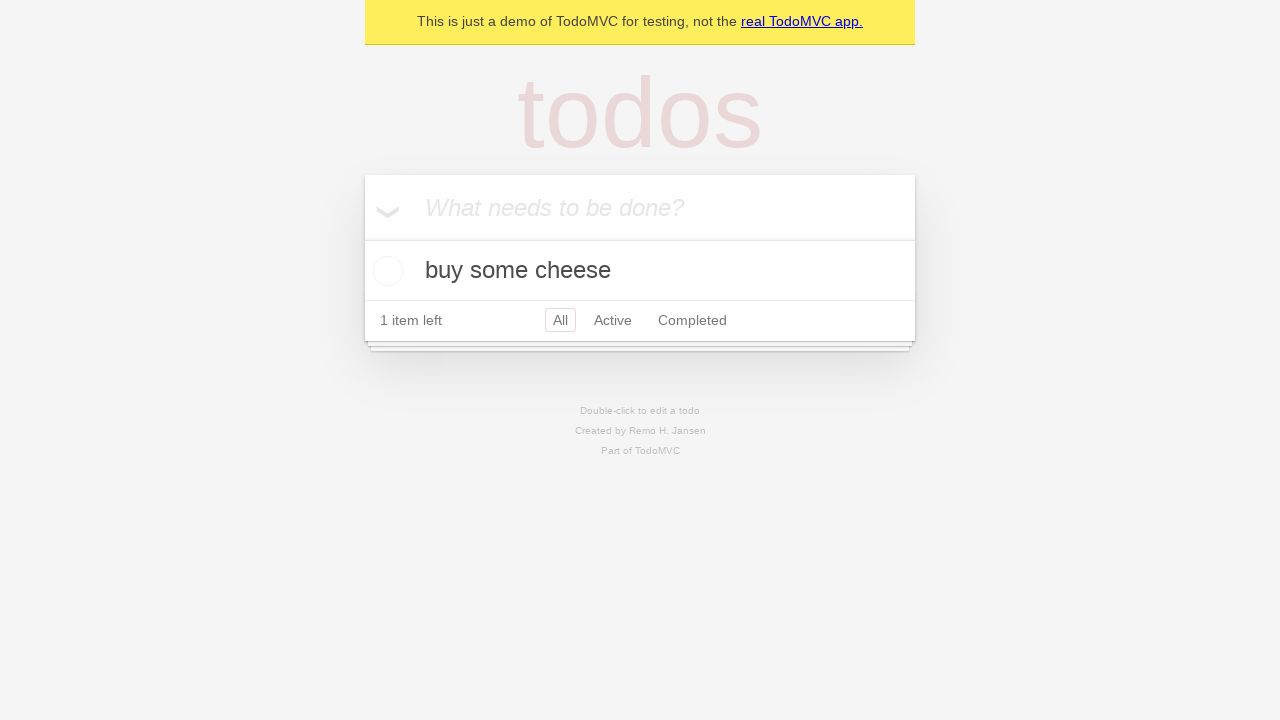

Filled todo input with 'feed the cat' on internal:attr=[placeholder="What needs to be done?"i]
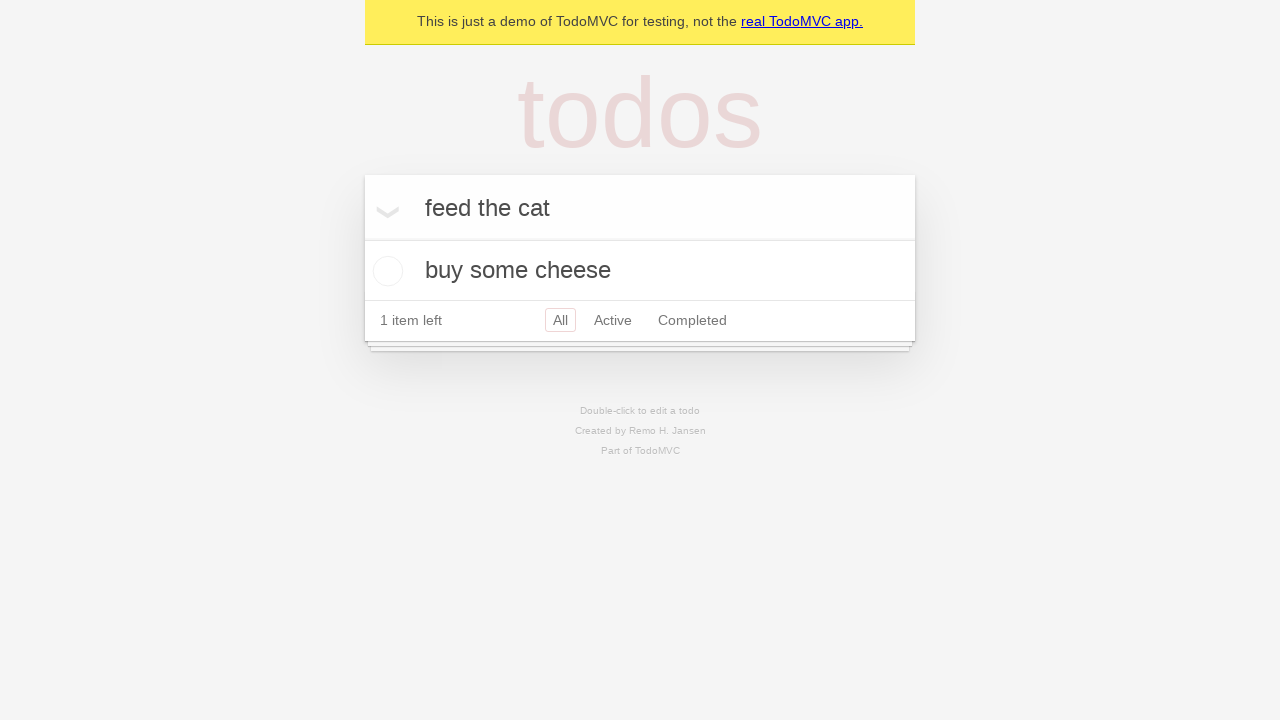

Pressed Enter to create todo item 'feed the cat' on internal:attr=[placeholder="What needs to be done?"i]
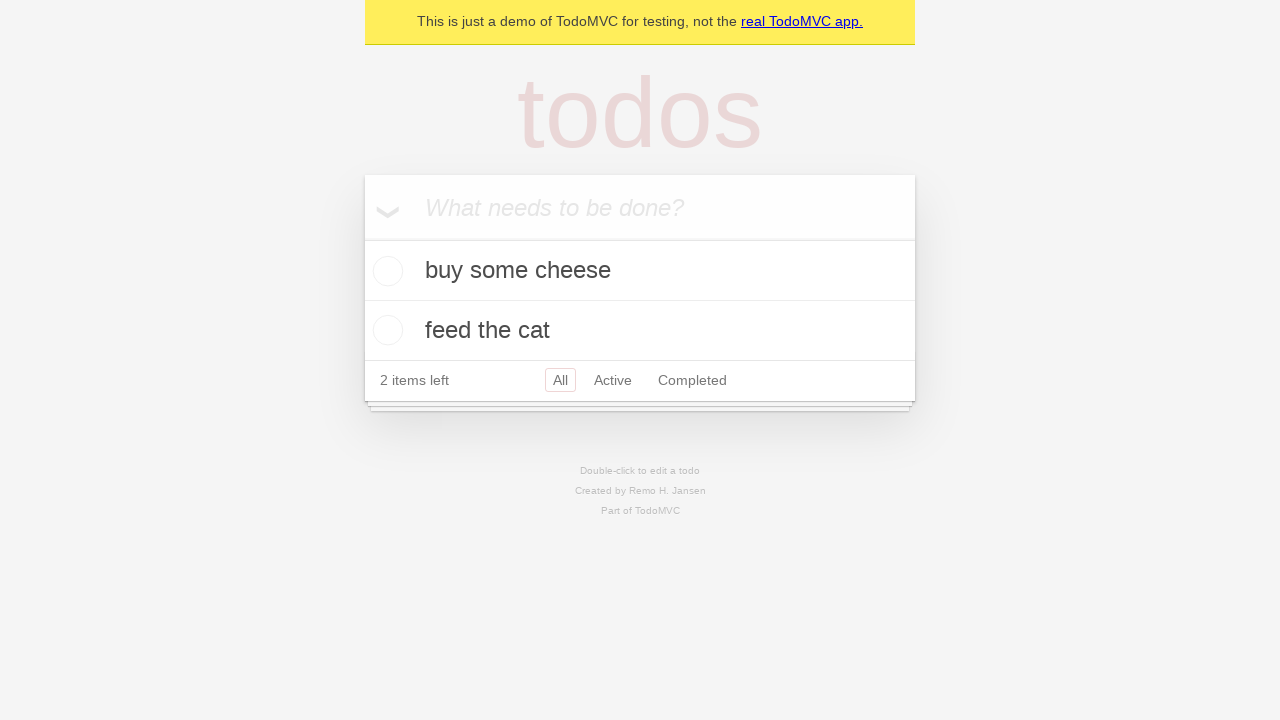

Checked checkbox for first todo item 'buy some cheese' at (385, 271) on internal:testid=[data-testid="todo-item"s] >> nth=0 >> internal:role=checkbox
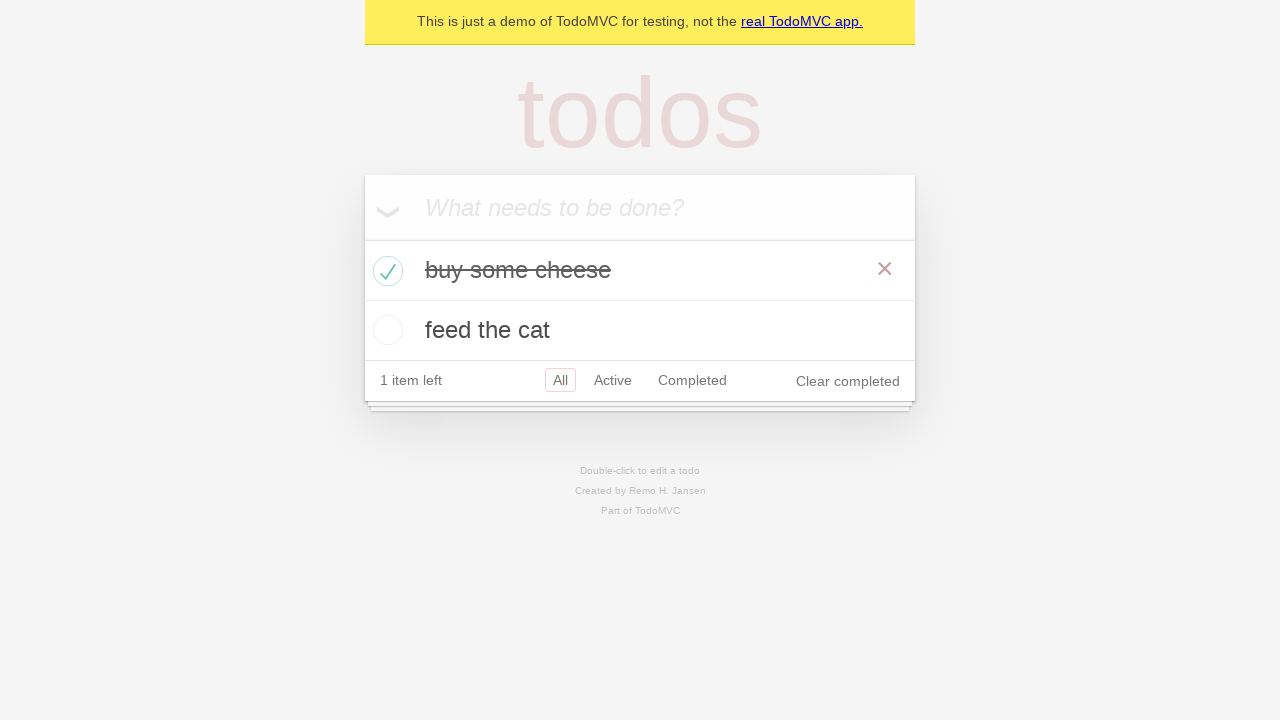

Checked checkbox for second todo item 'feed the cat' at (385, 330) on internal:testid=[data-testid="todo-item"s] >> nth=1 >> internal:role=checkbox
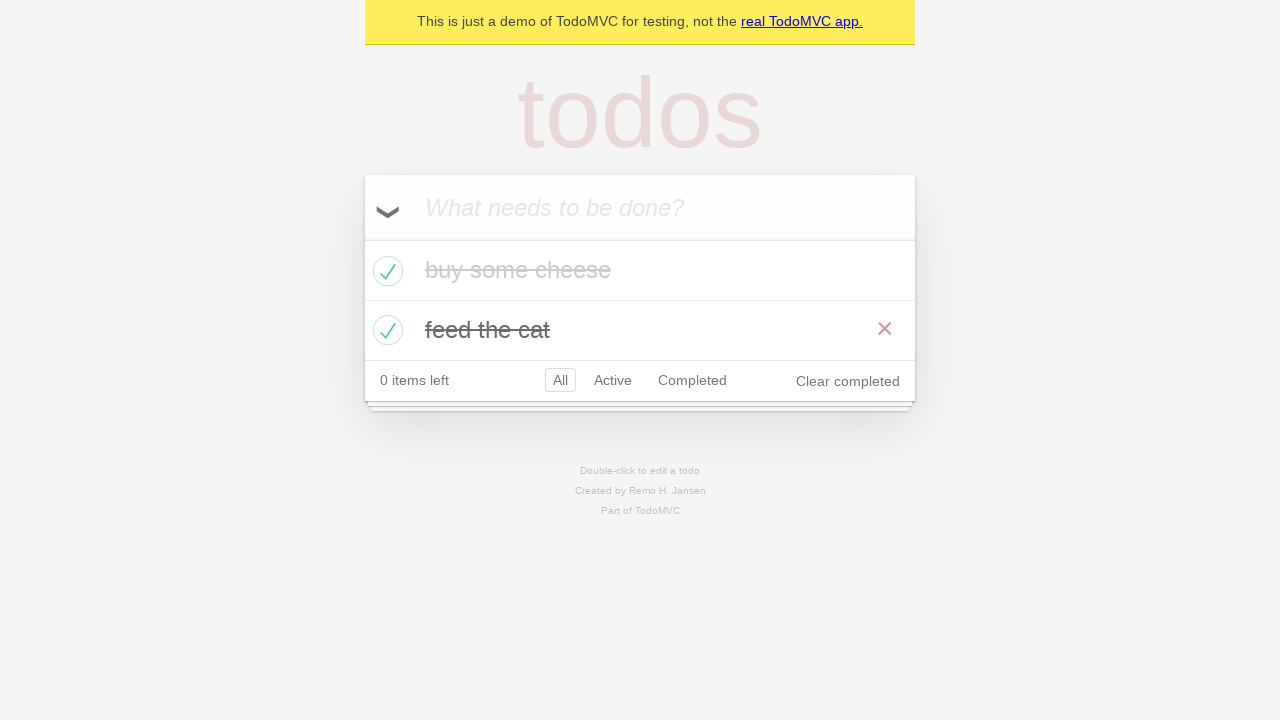

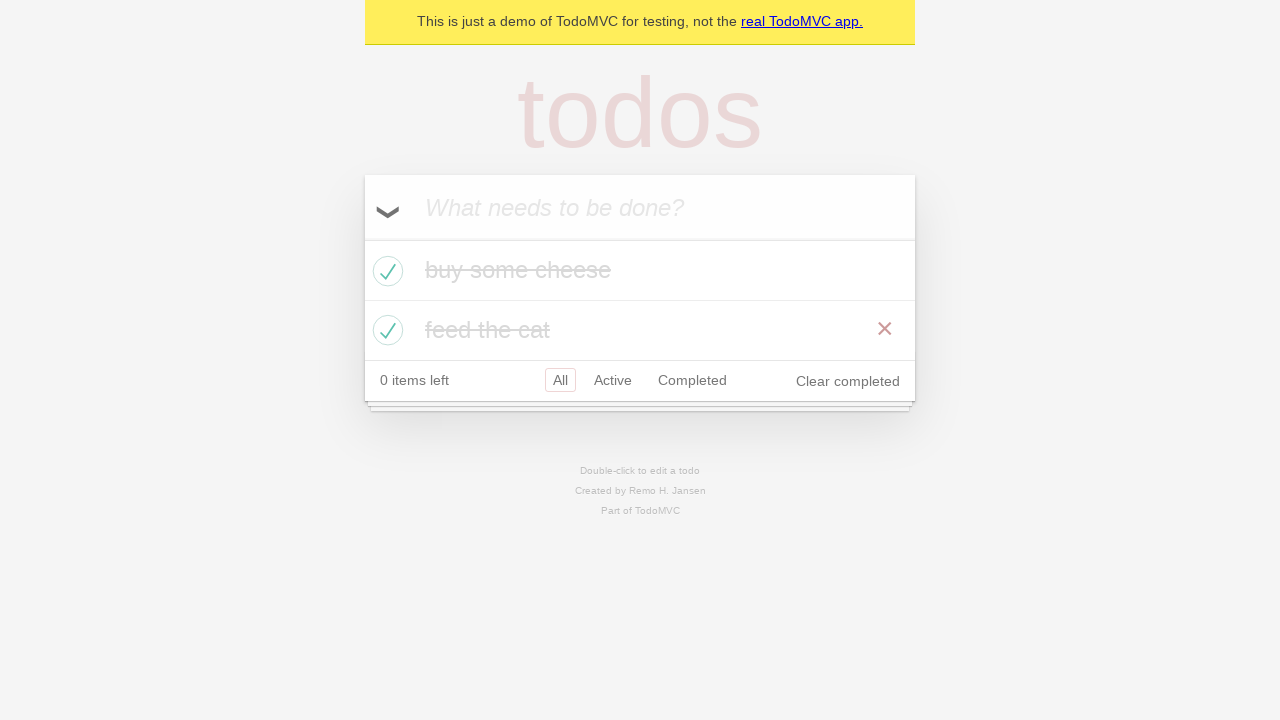